Navigates to a test store website and clicks on the men's clothing category in the navigation menu.

Starting URL: https://mystore-testlab.coderslab.pl

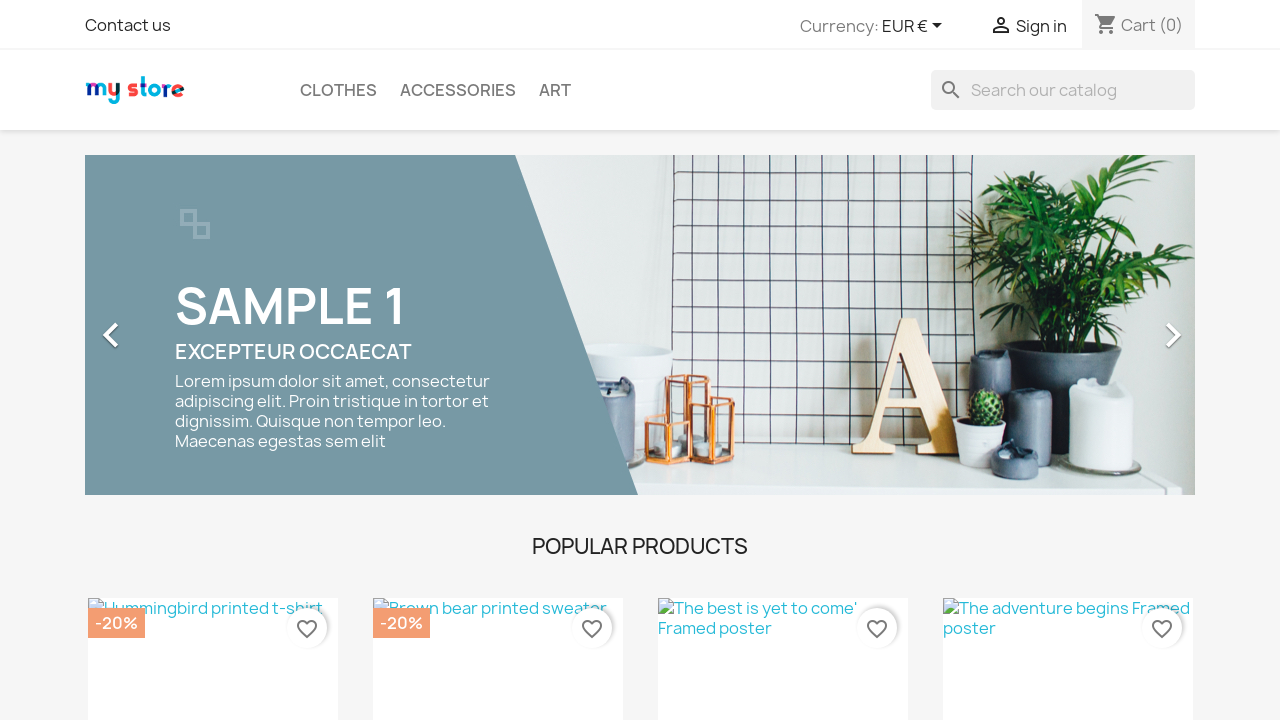

Navigated to test store website
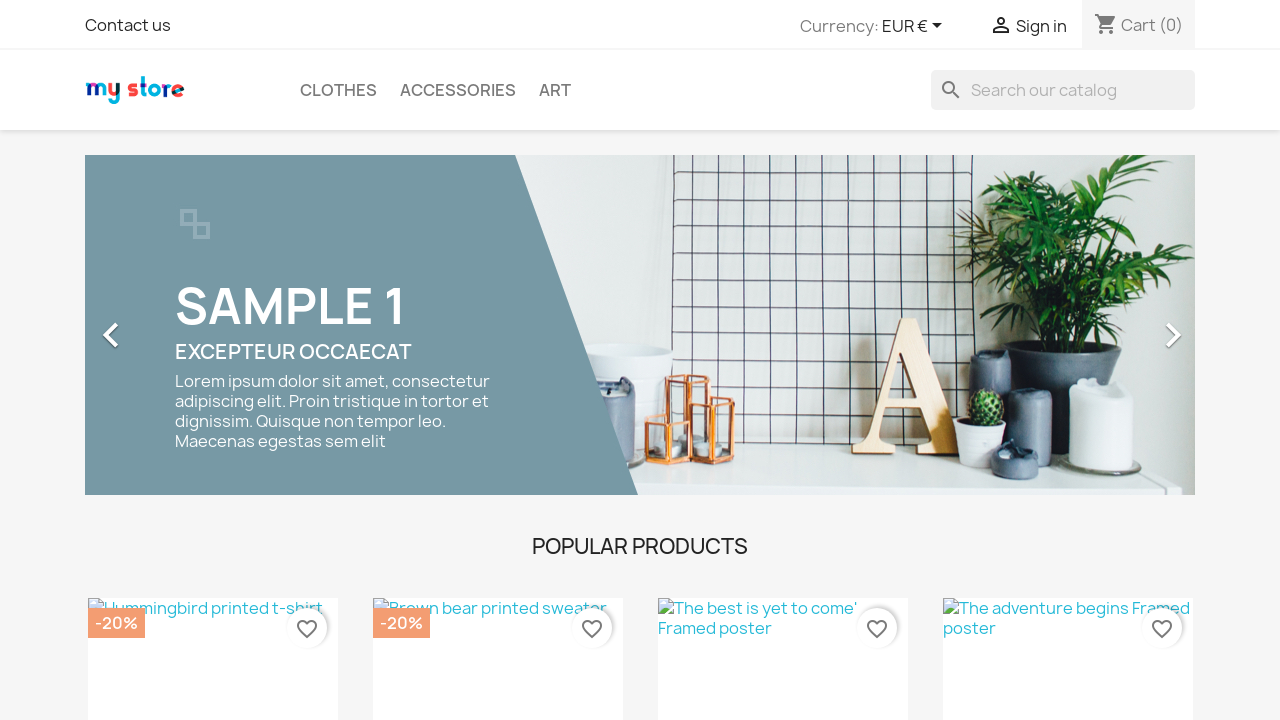

Clicked on men's clothing category in navigation menu at (338, 90) on xpath=//*[@id='category-3']/*[@class='dropdown-item']
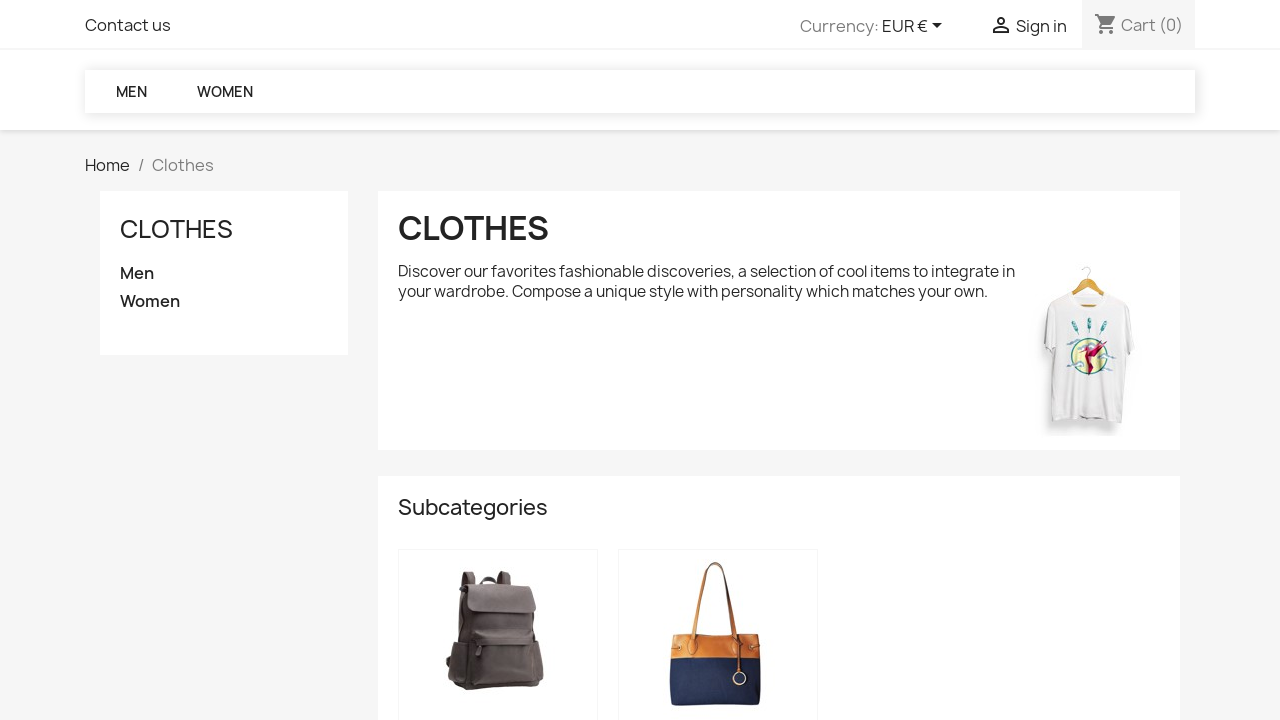

Men's clothing category page loaded
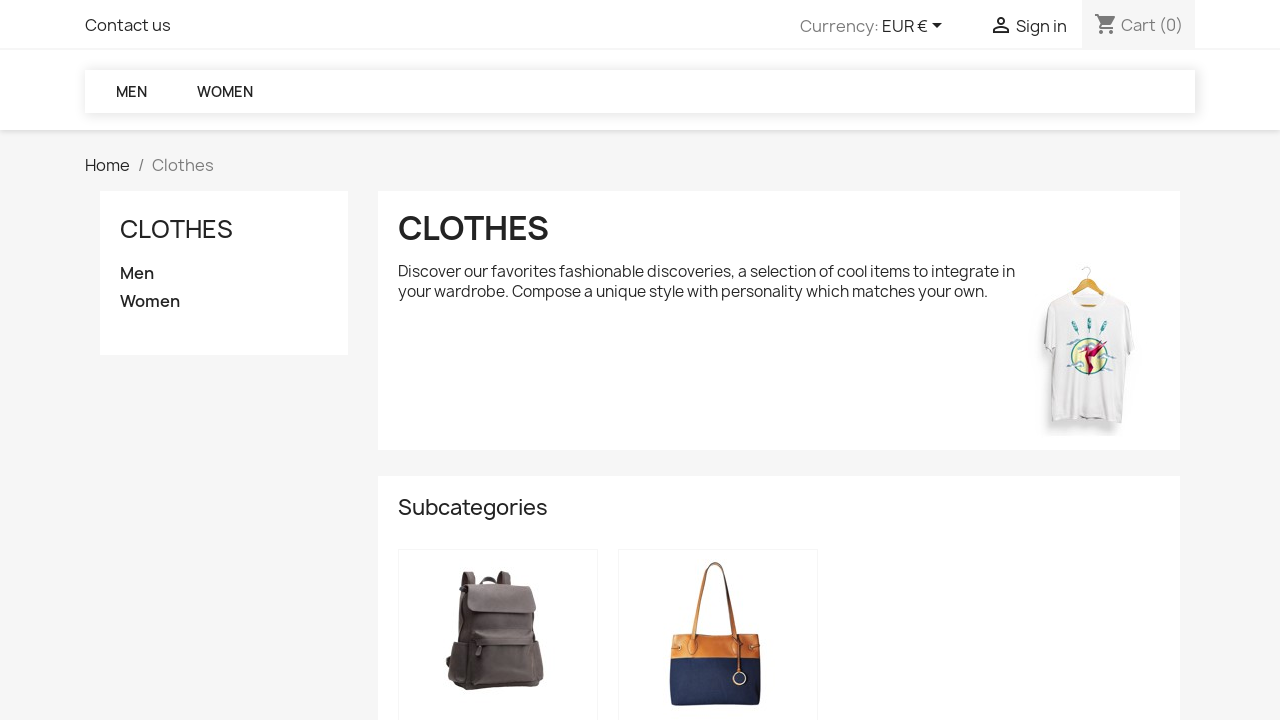

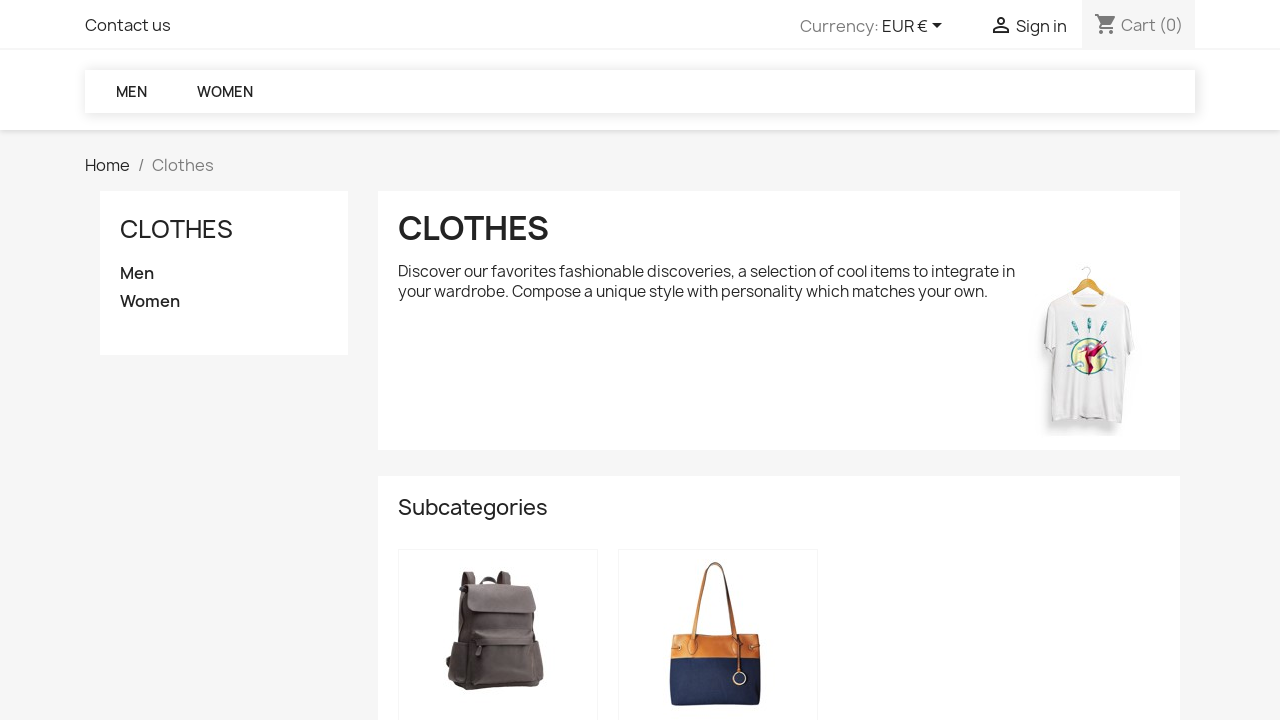